Tests browser window handling by opening a new window, switching between parent and child windows, and verifying content in each window

Starting URL: https://demoqa.com/browser-windows

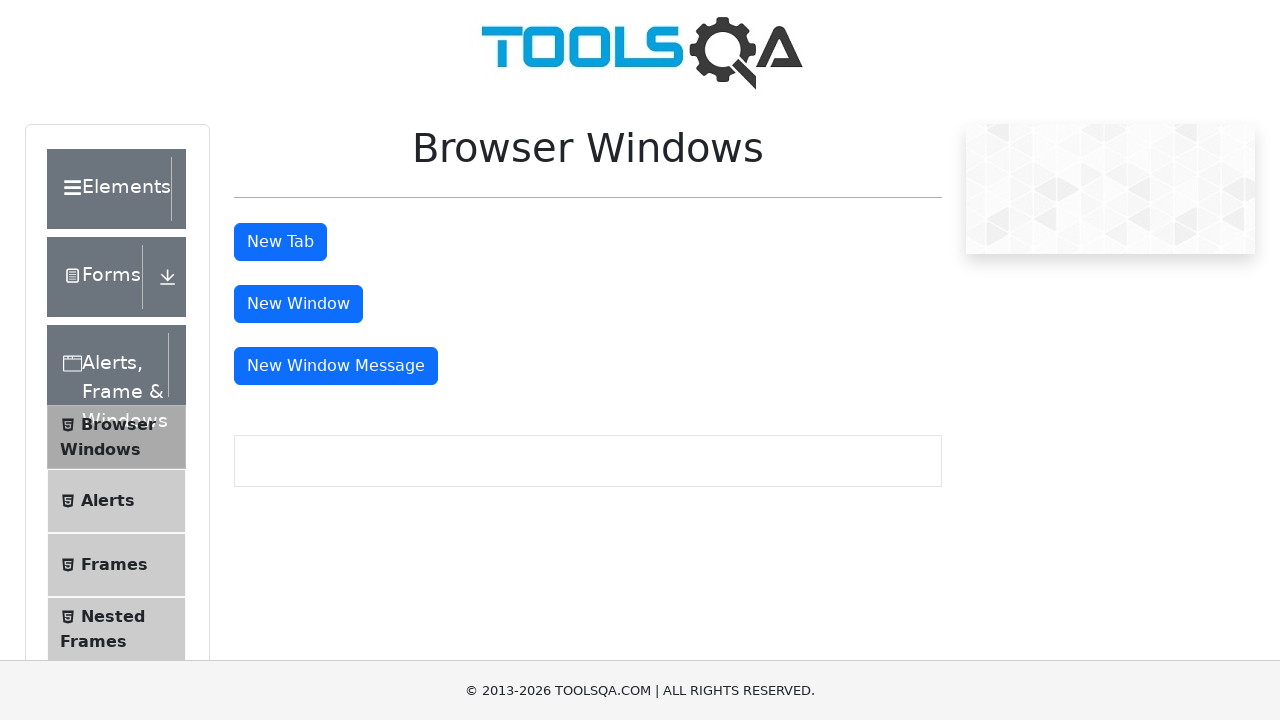

Clicked button to open new window at (298, 304) on #windowButton
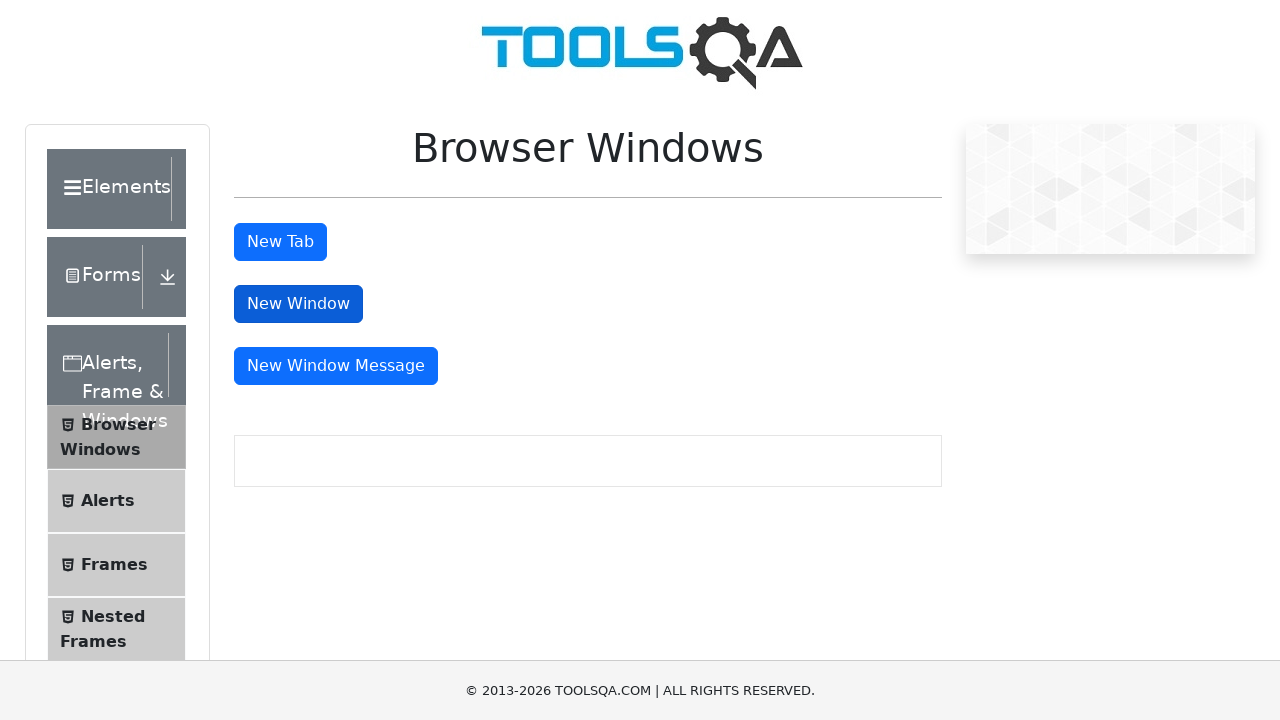

New window opened and captured at (298, 304) on #windowButton
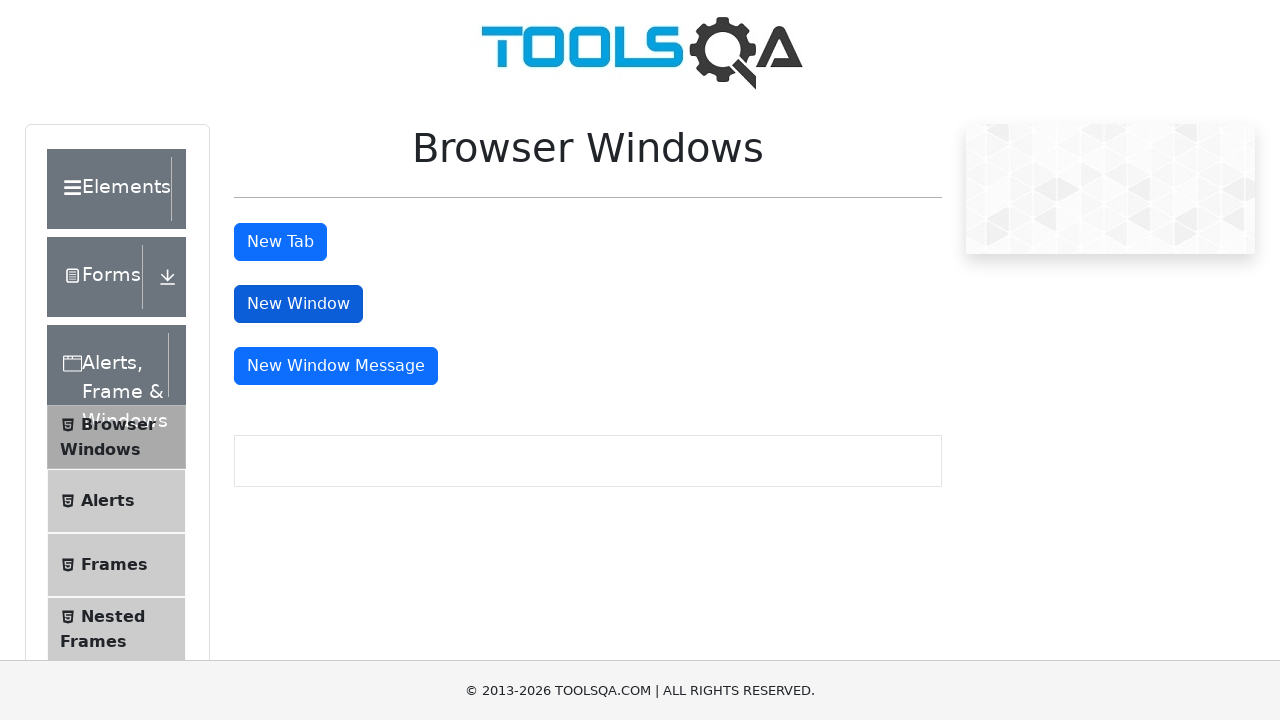

New page object retrieved from context
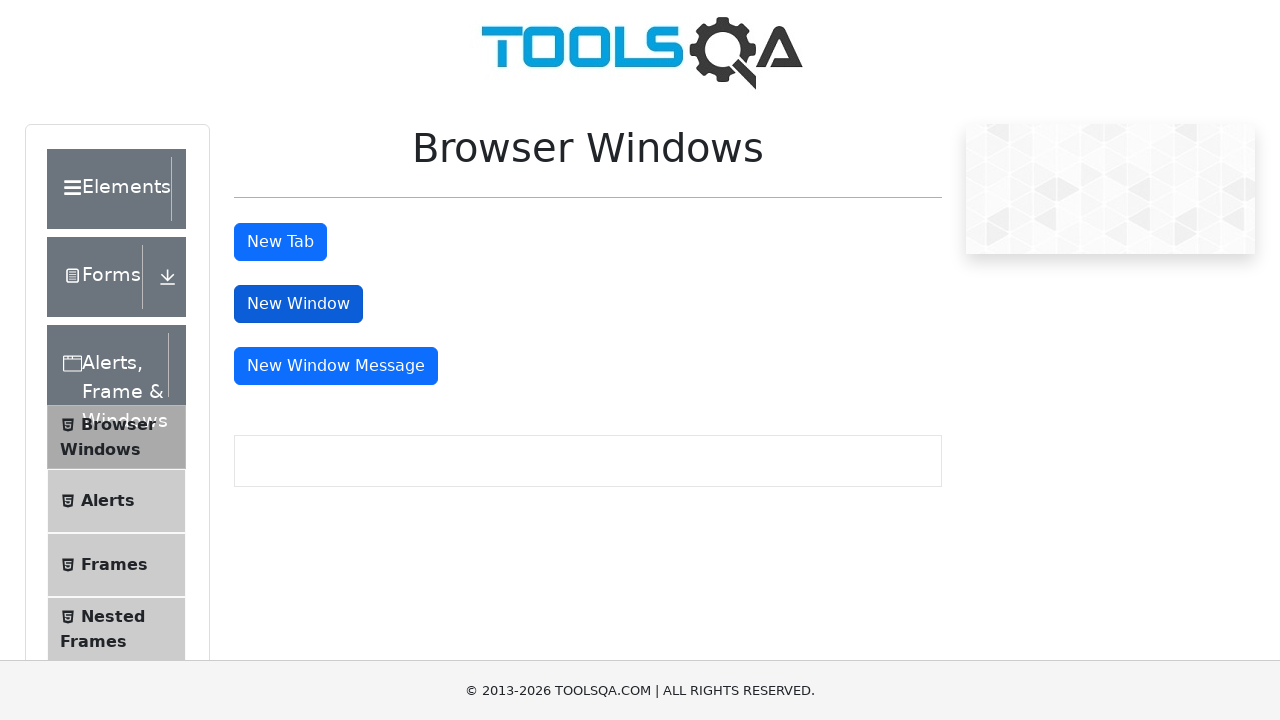

Retrieved parent window heading text
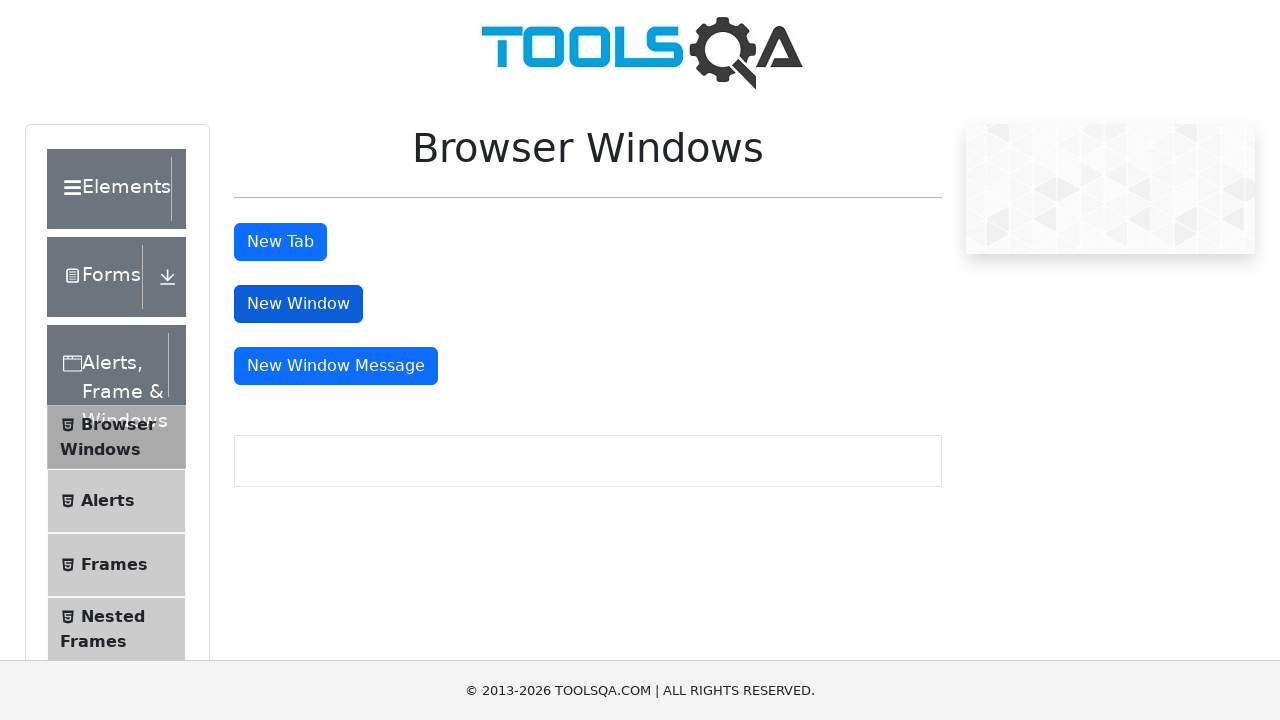

Verified parent window contains 'Browser Windows' heading
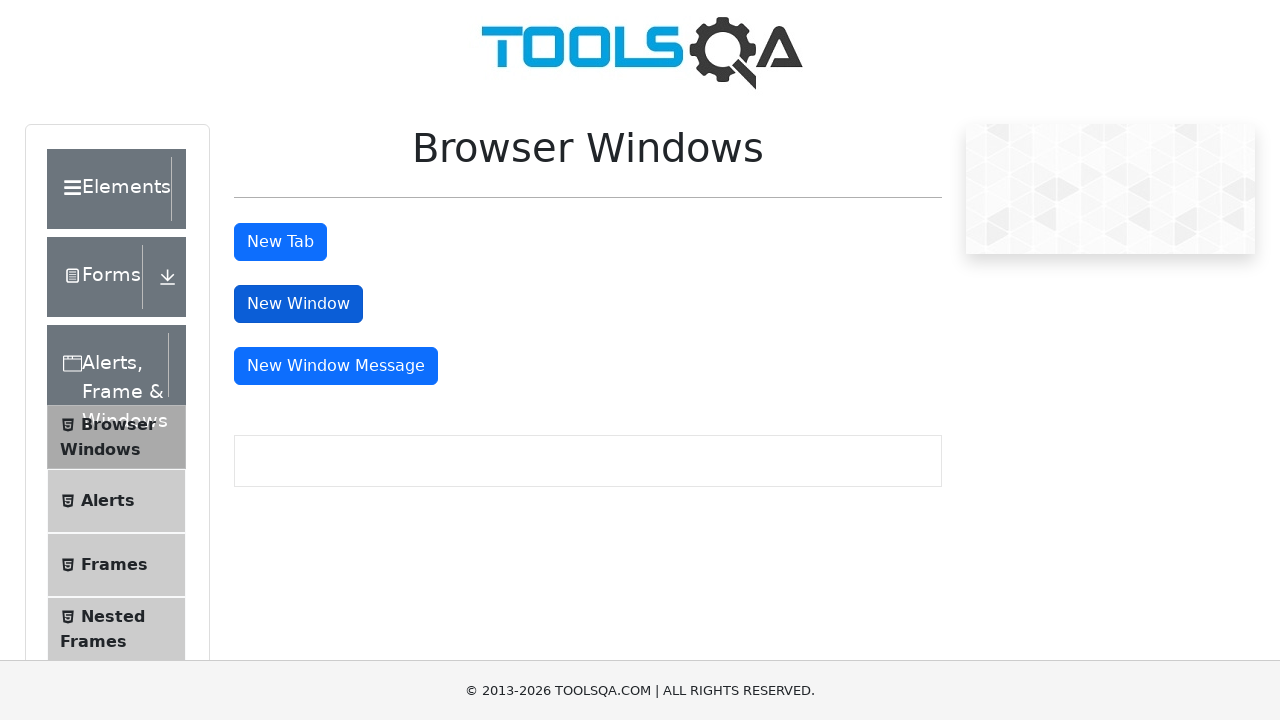

New window fully loaded
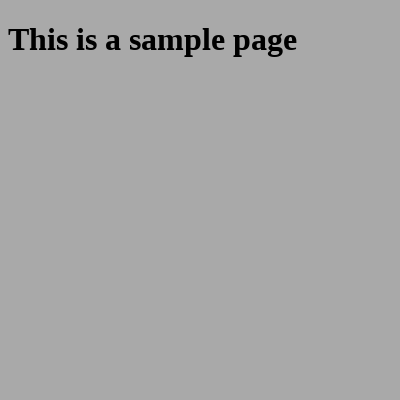

Retrieved child window heading text
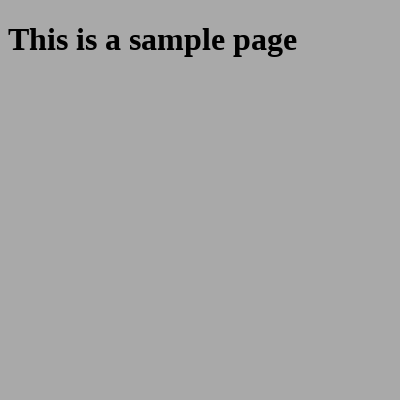

Verified child window contains 'This is a sample page' heading
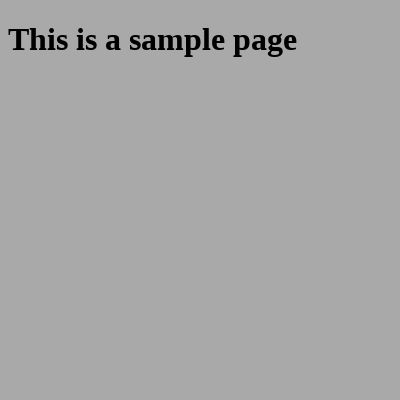

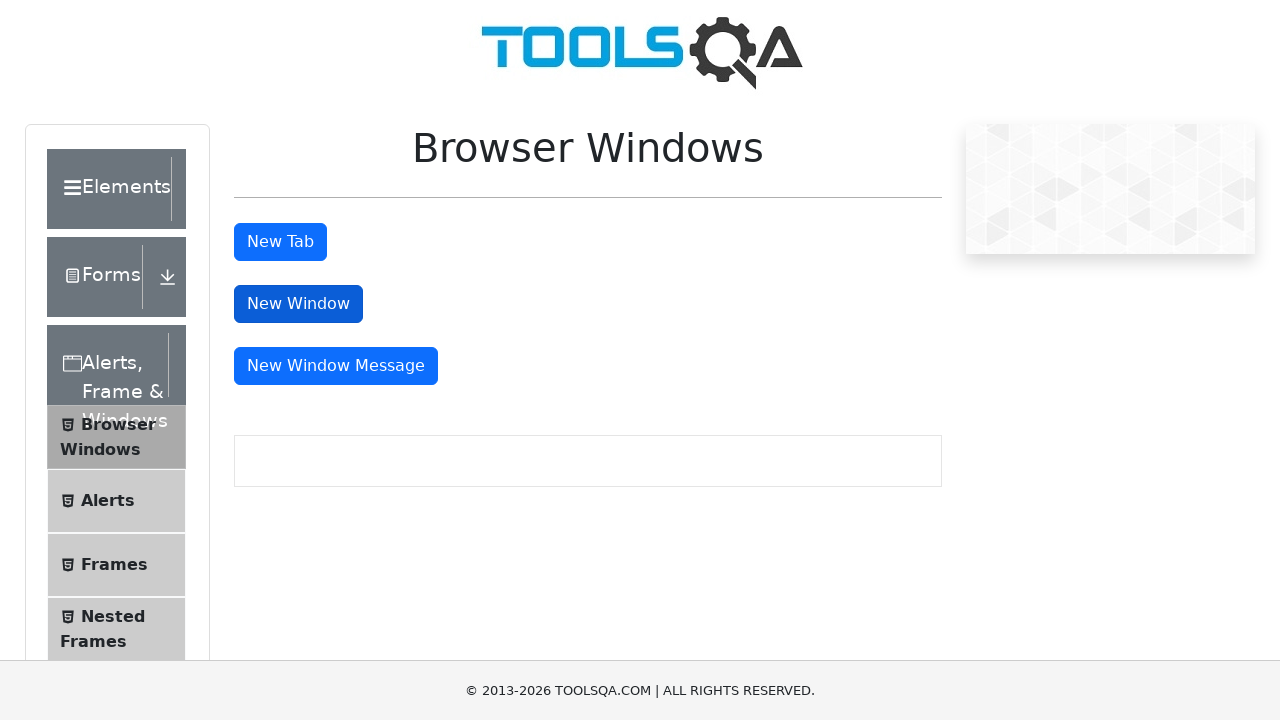